Tests form submission by filling in first name, last name, and email fields and clicking the submit button

Starting URL: https://secure-retreat-92358.herokuapp.com/

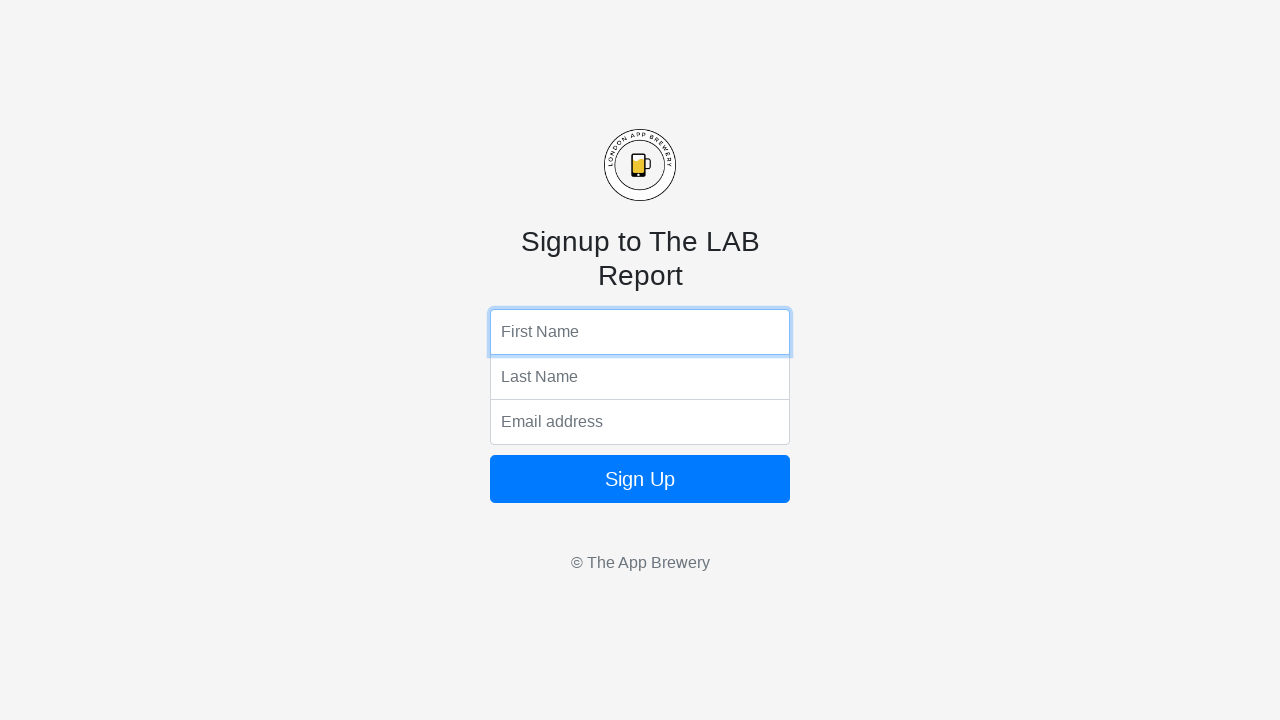

Filled first name field with 'John' on input[name='fName']
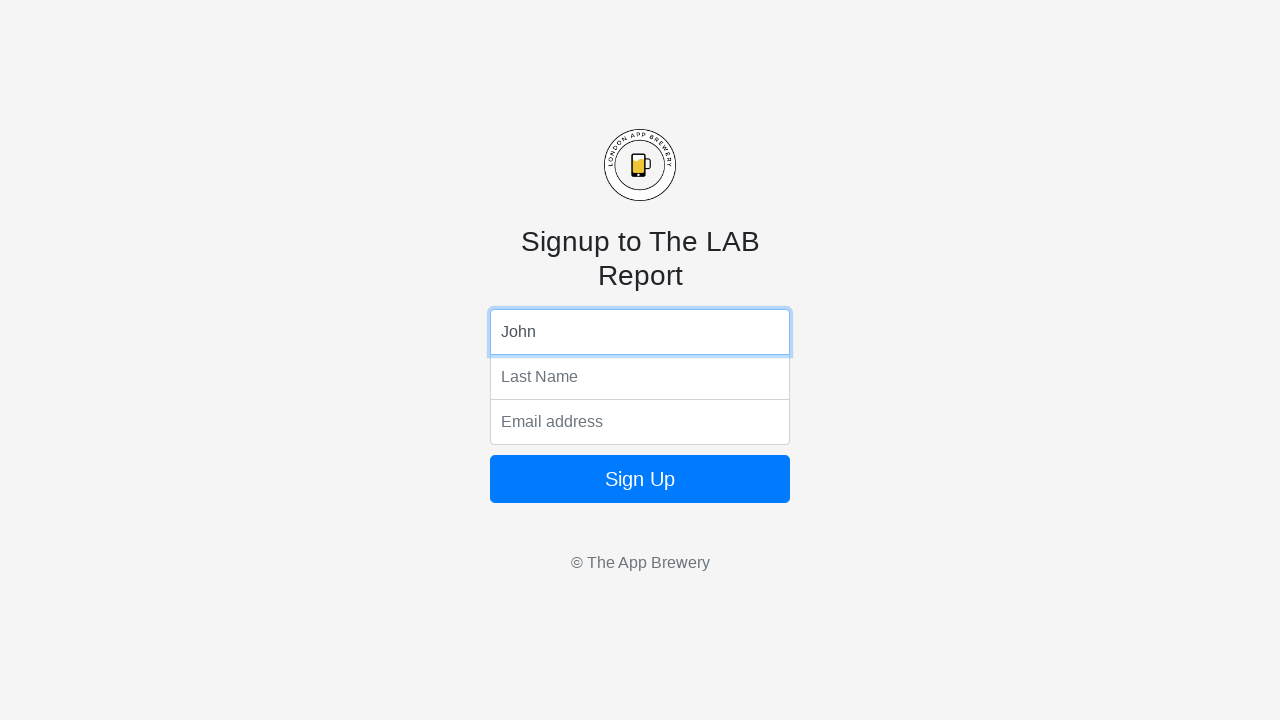

Filled last name field with 'Smith' on input[name='lName']
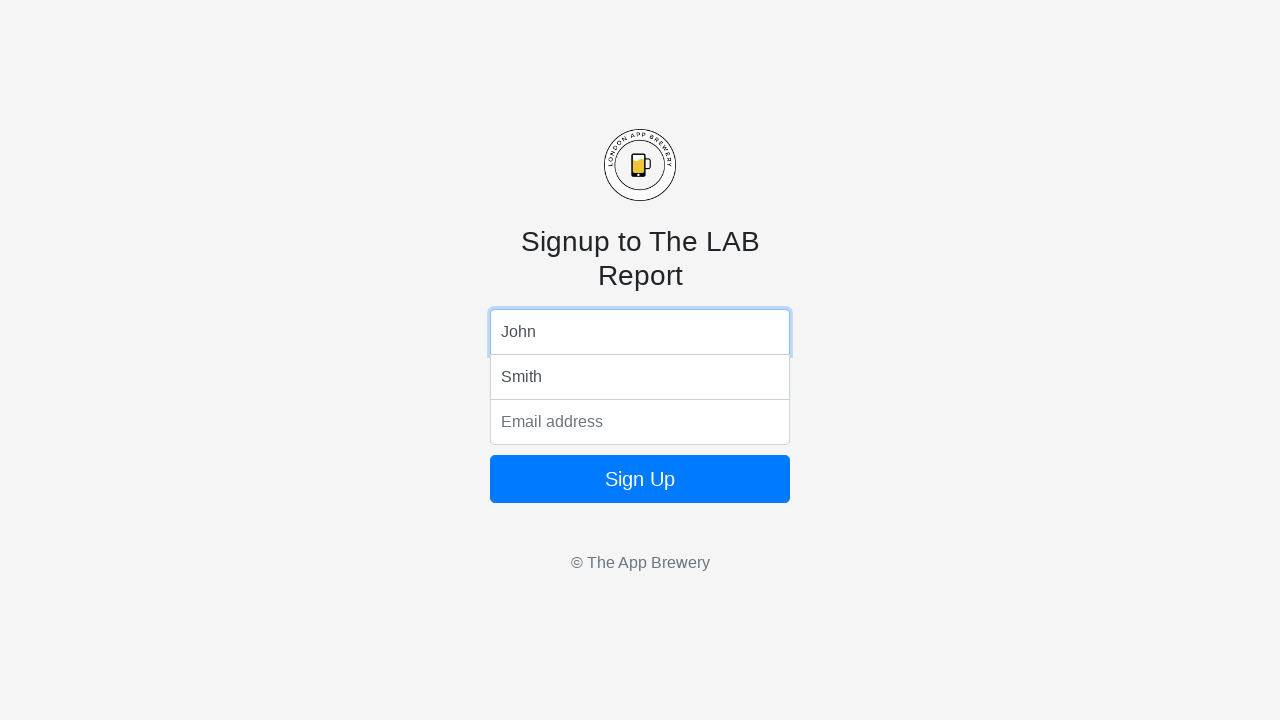

Filled email field with 'john.smith@example.com' on input[name='email']
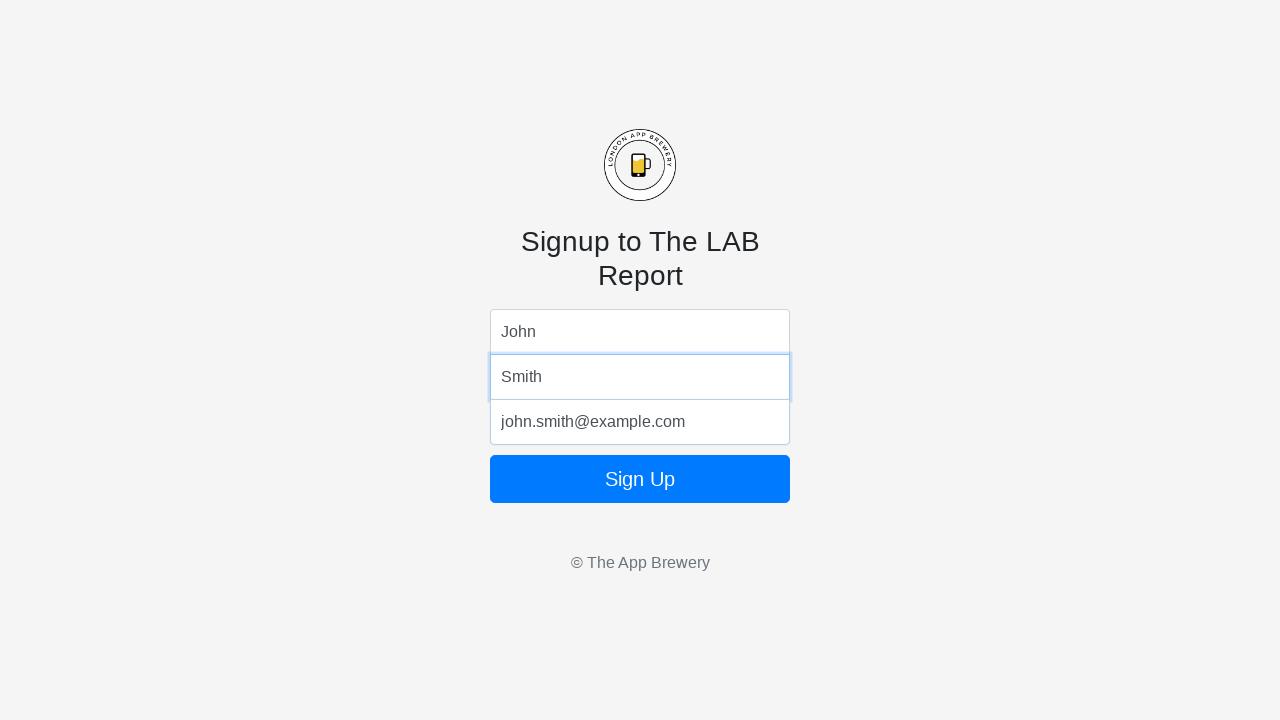

Clicked submit button to submit the form at (640, 479) on form button
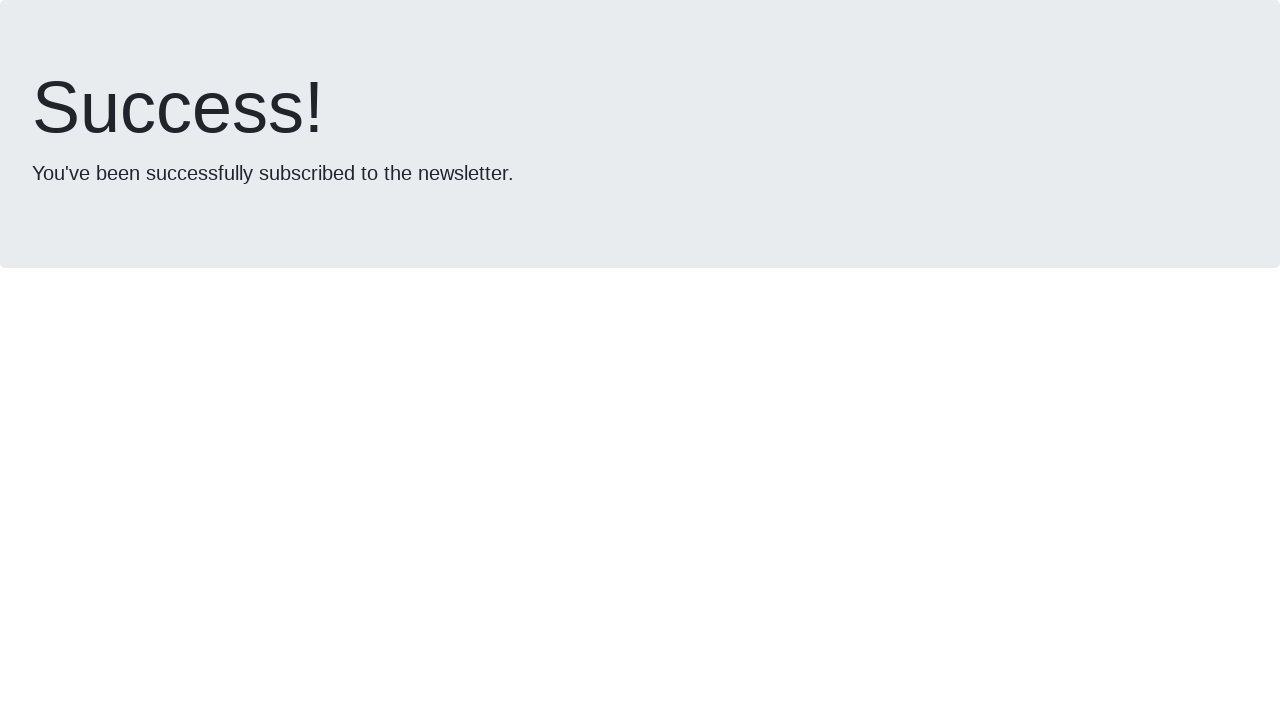

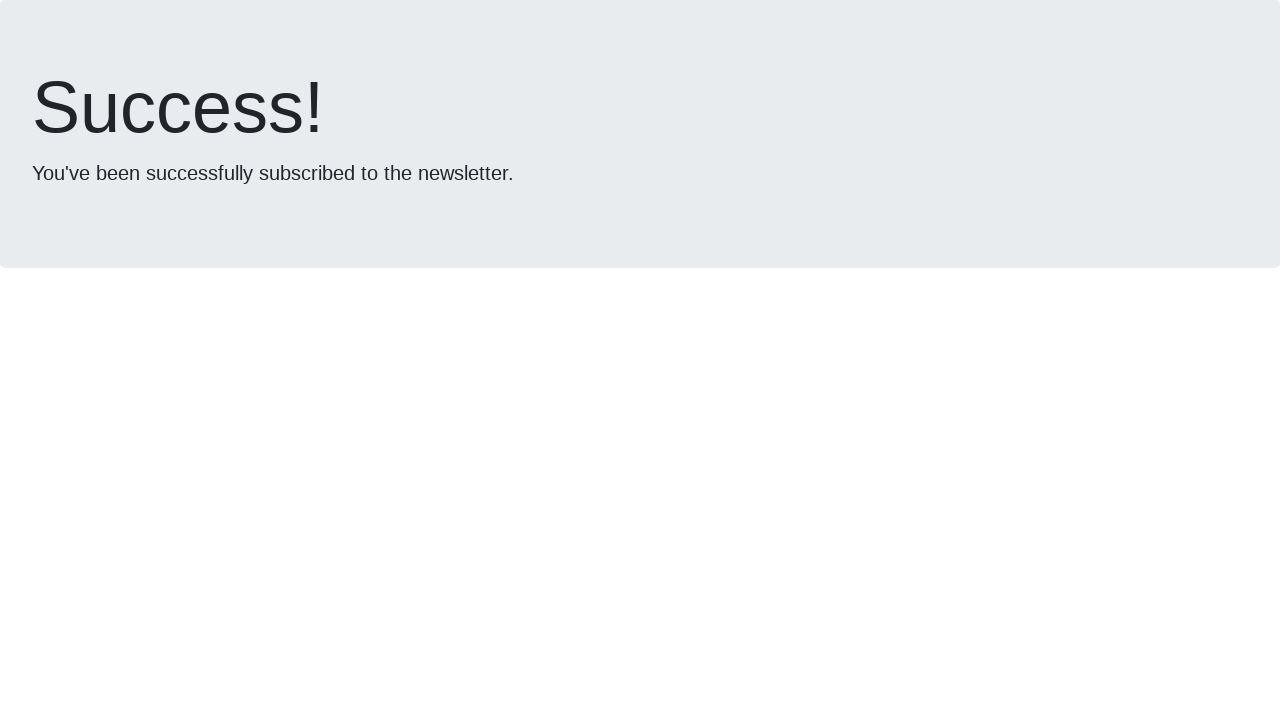